Tests basic browser navigation controls by navigating to the Gmail workspace page, then performing back, forward, and refresh operations.

Starting URL: https://workspace.google.com/intl/en-US/gmail/

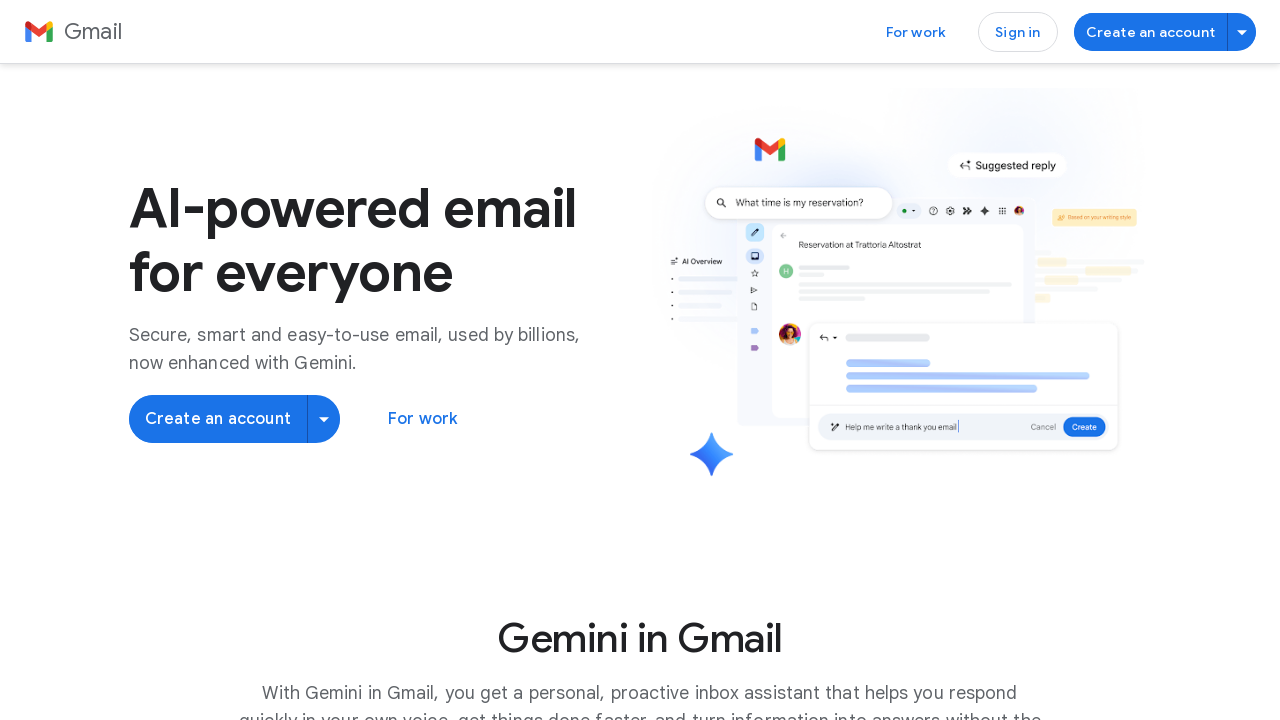

Navigated back to previous page
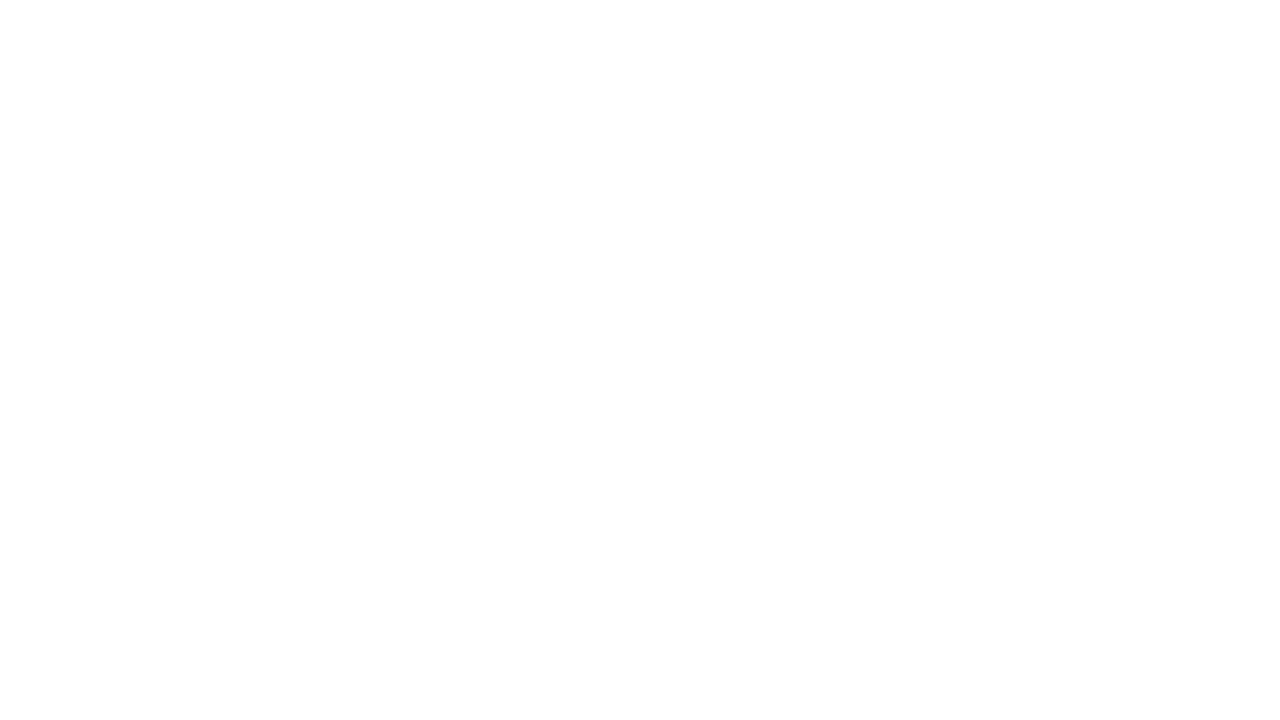

Navigated forward to Gmail page
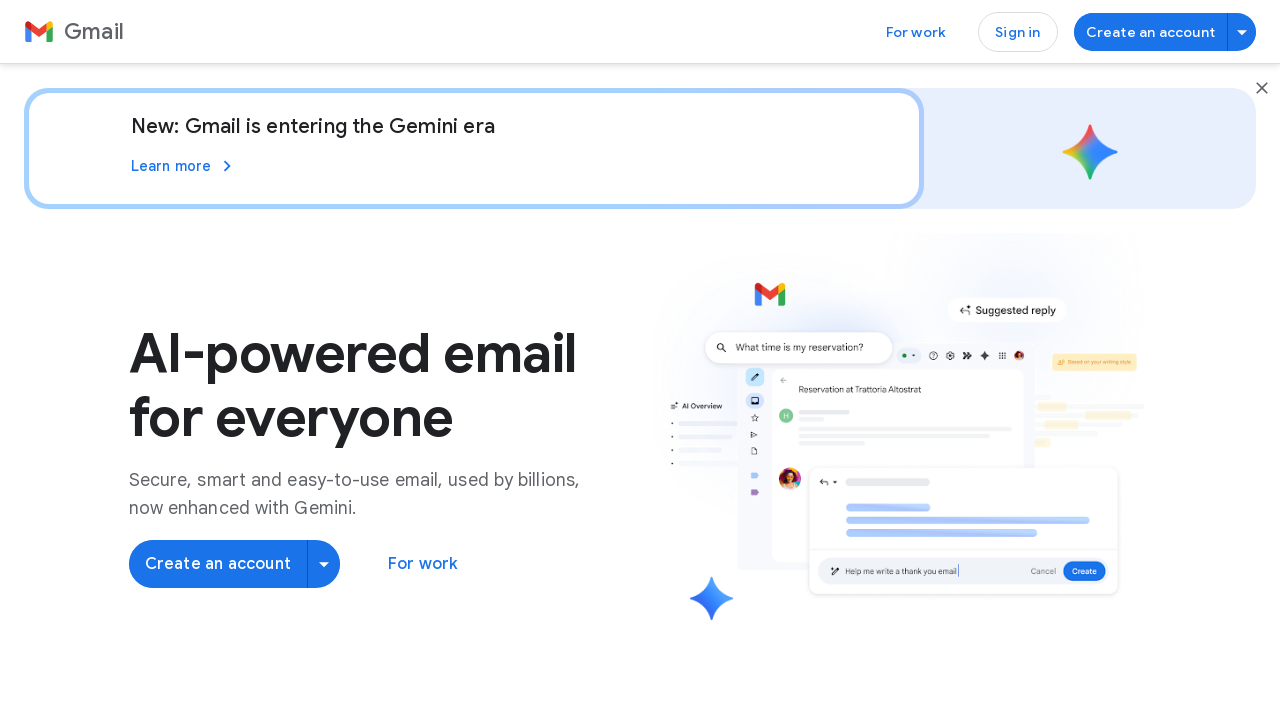

Refreshed the current Gmail page
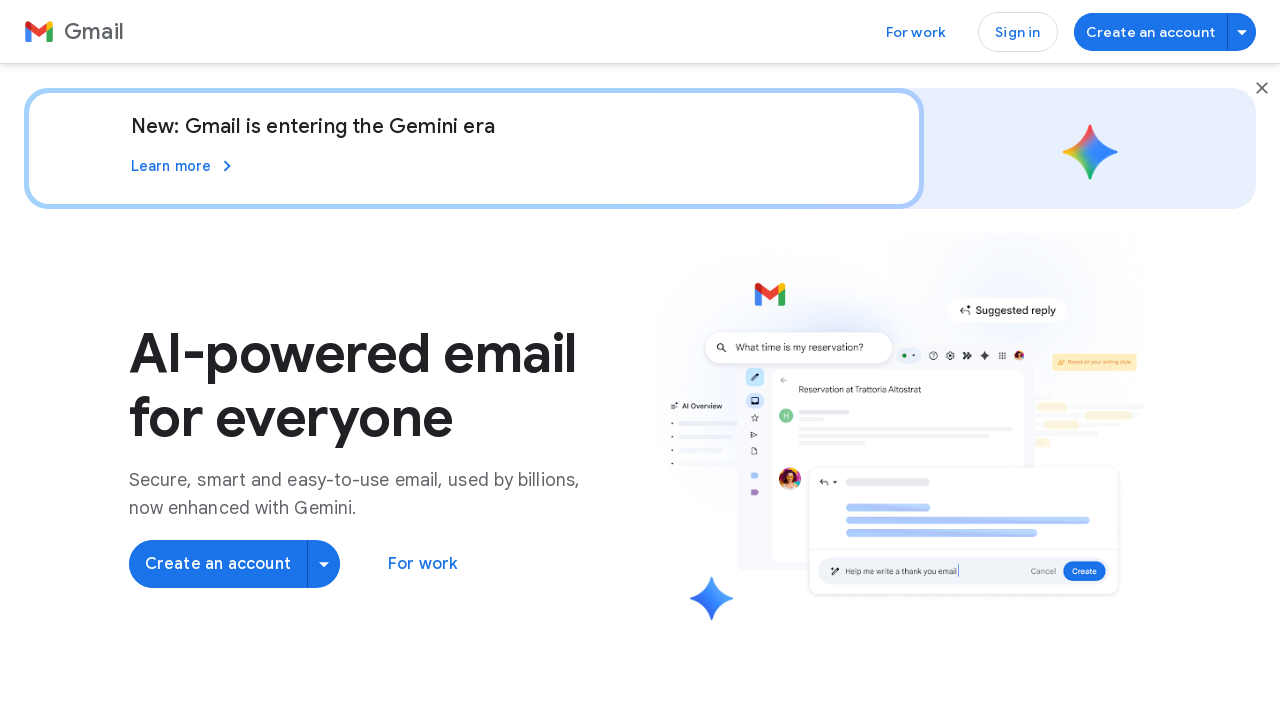

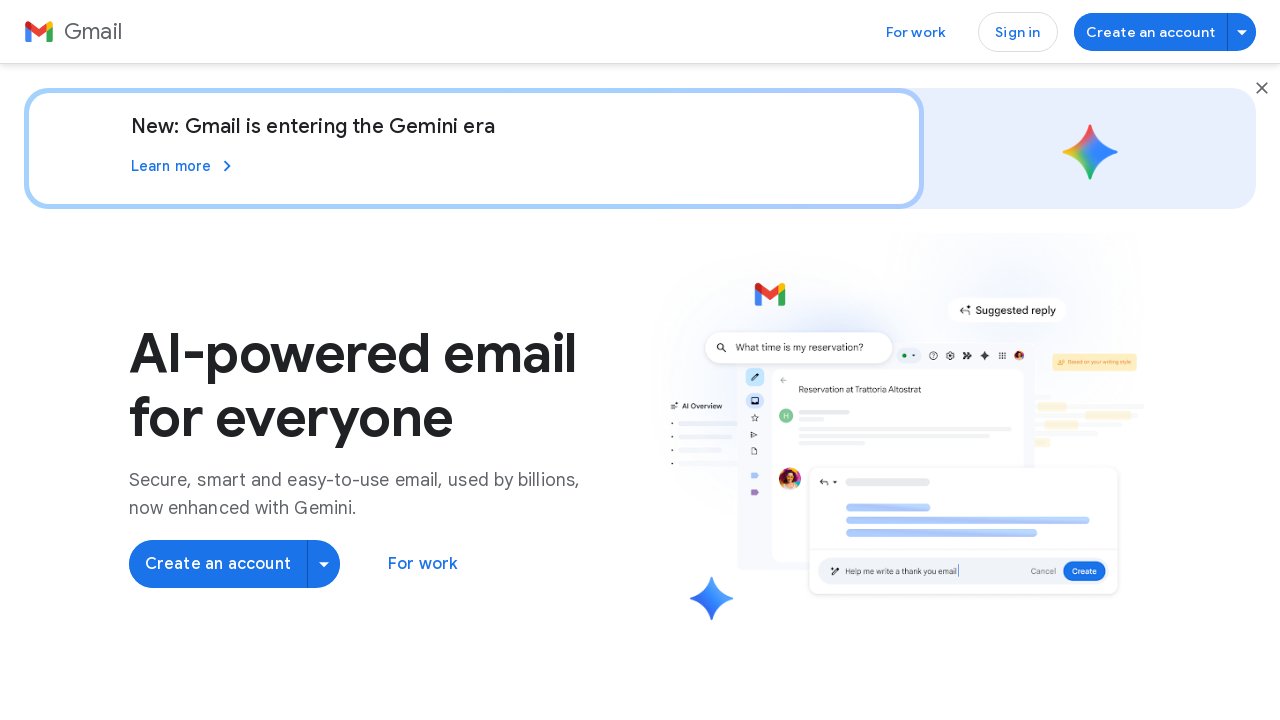